Tests dynamic content page by checking images and refreshing up to 5 times looking for a specific avatar image to appear in the third picture position.

Starting URL: http://the-internet.herokuapp.com/dynamic_content

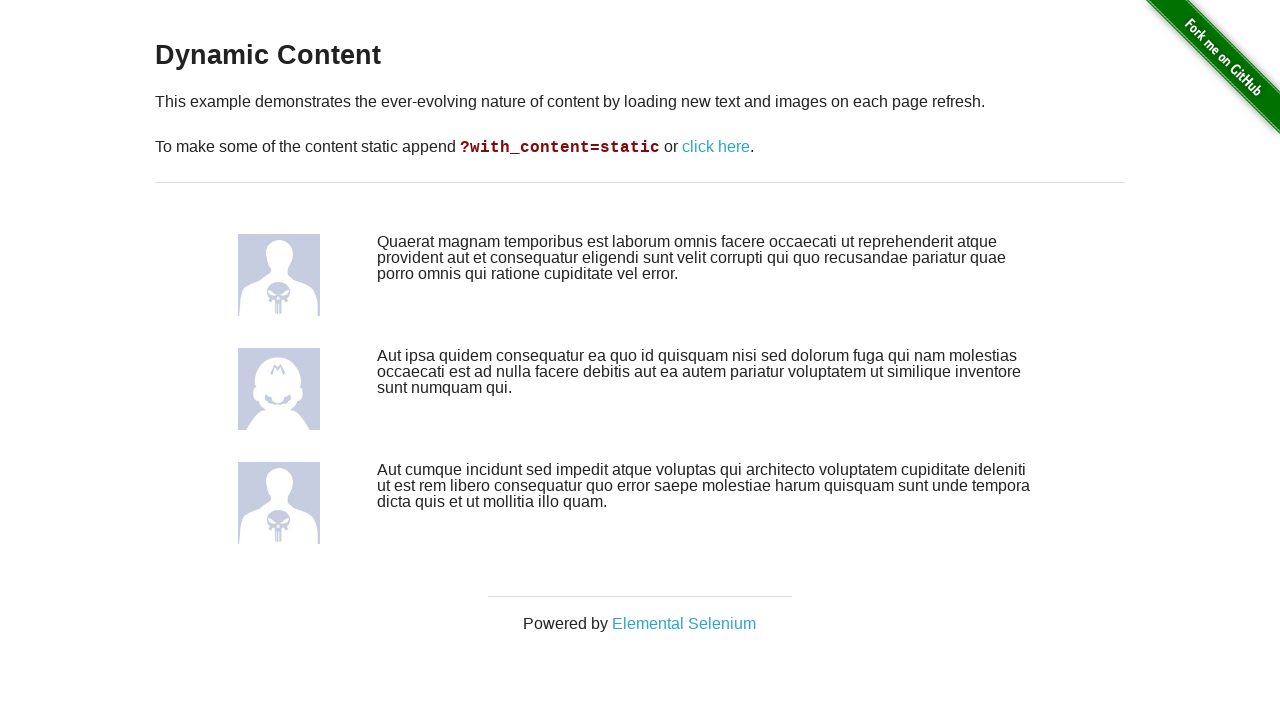

Navigated to dynamic content page
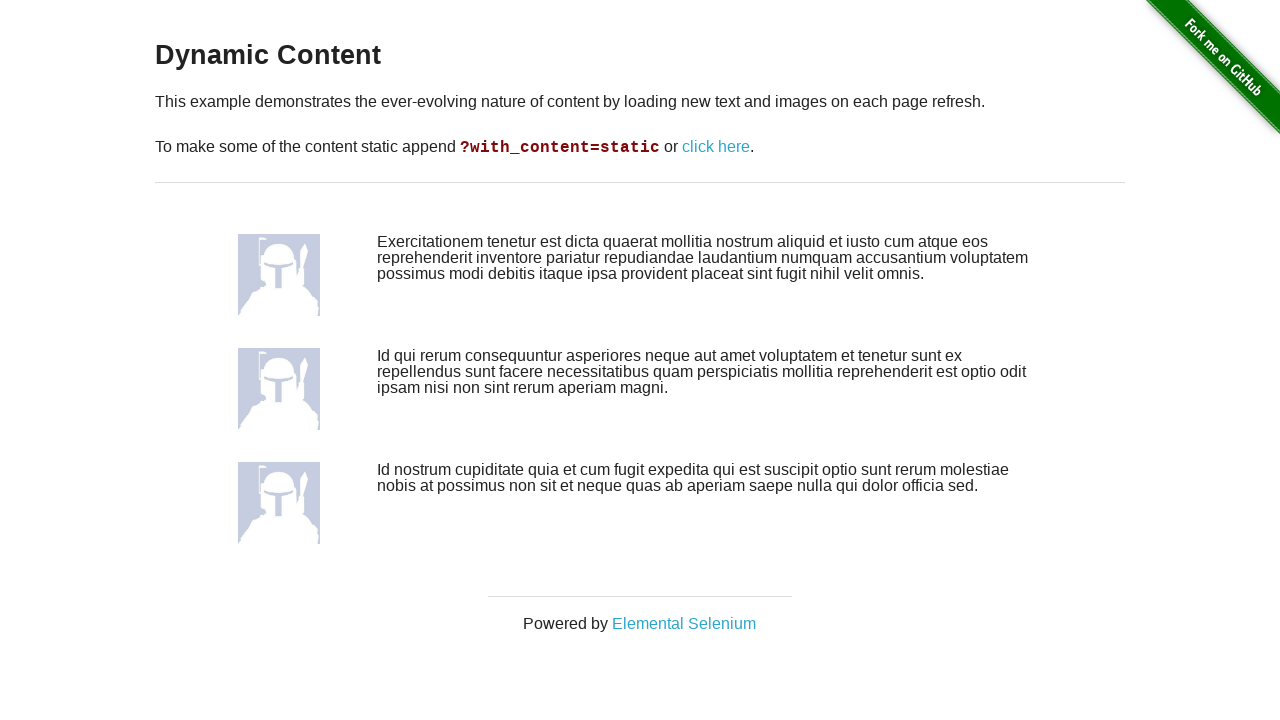

Located all images on page (attempt 1/5)
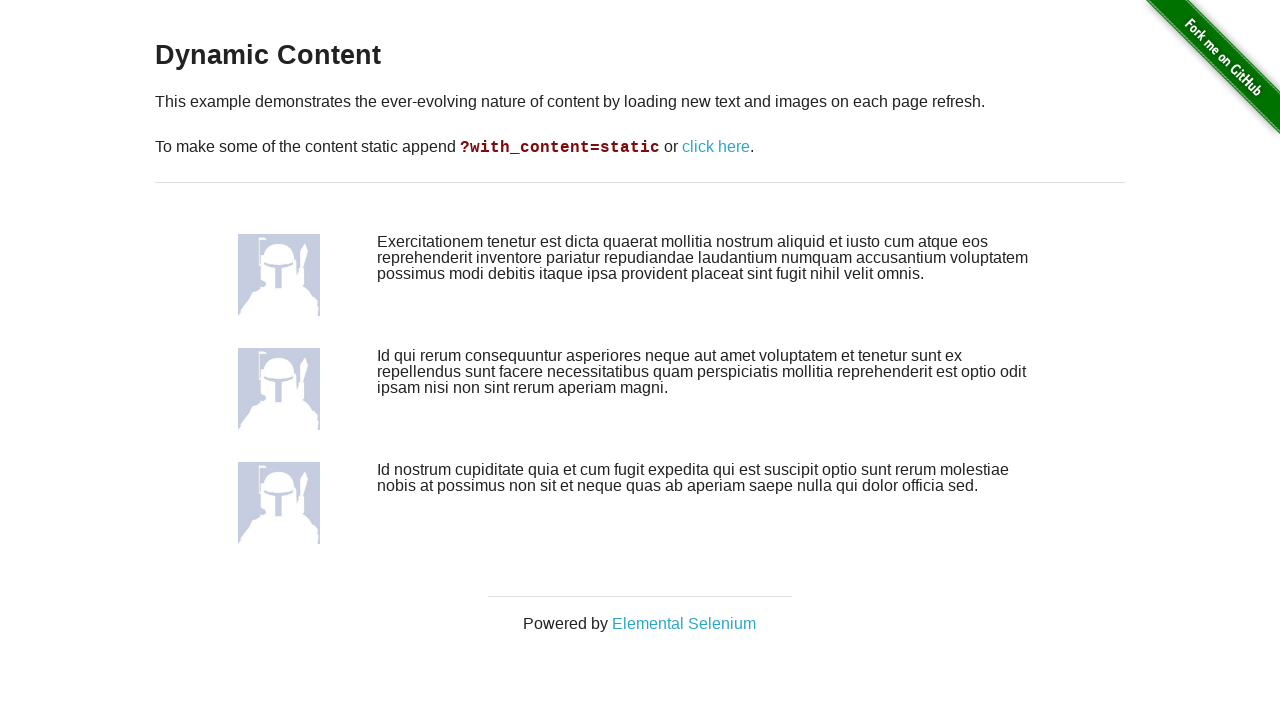

Retrieved src attribute from 3rd image: /img/avatars/Original-Facebook-Geek-Profile-Avatar-2.jpg
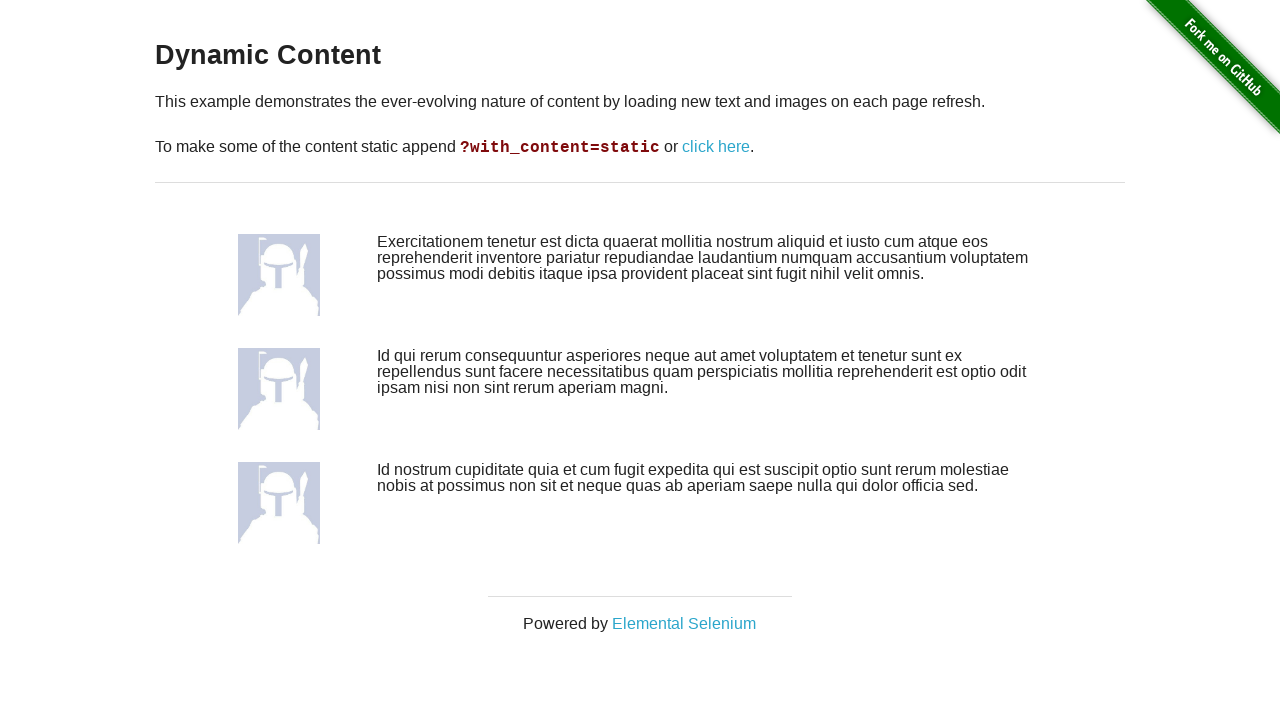

Clicked refresh link to reload dynamic content (attempt 1/5) at (716, 147) on a:text('click here')
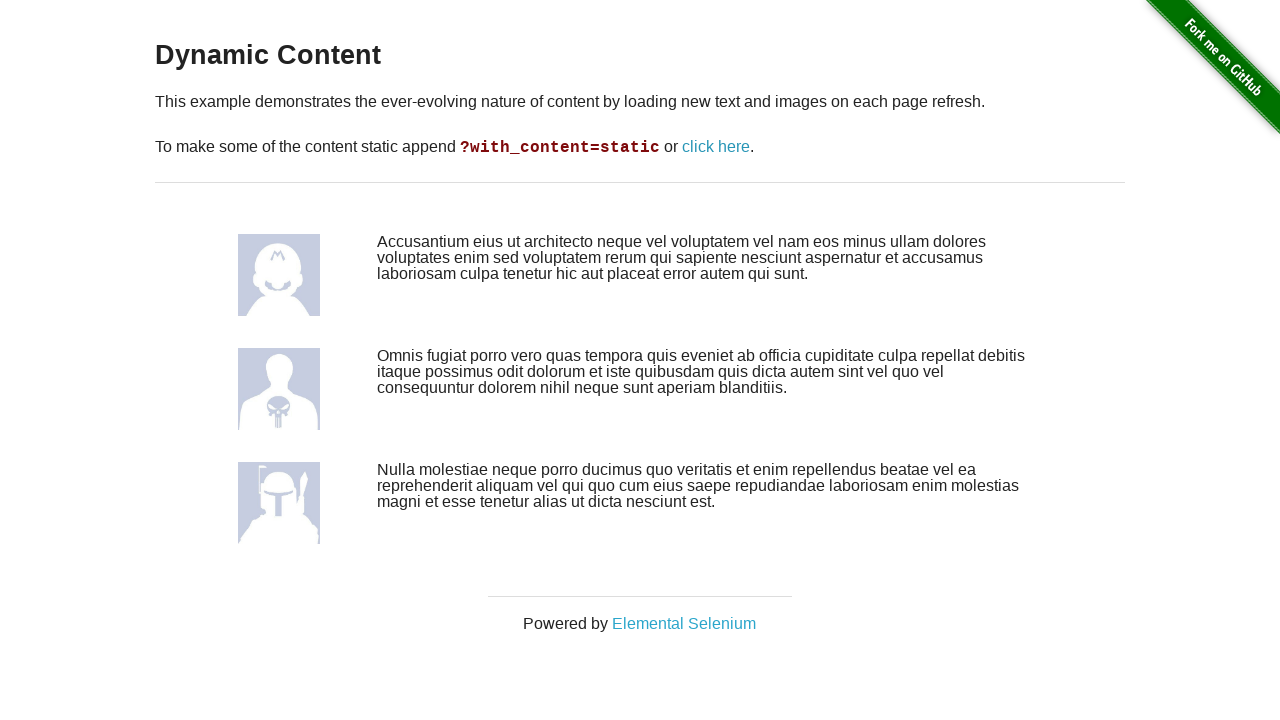

Located all images on page (attempt 2/5)
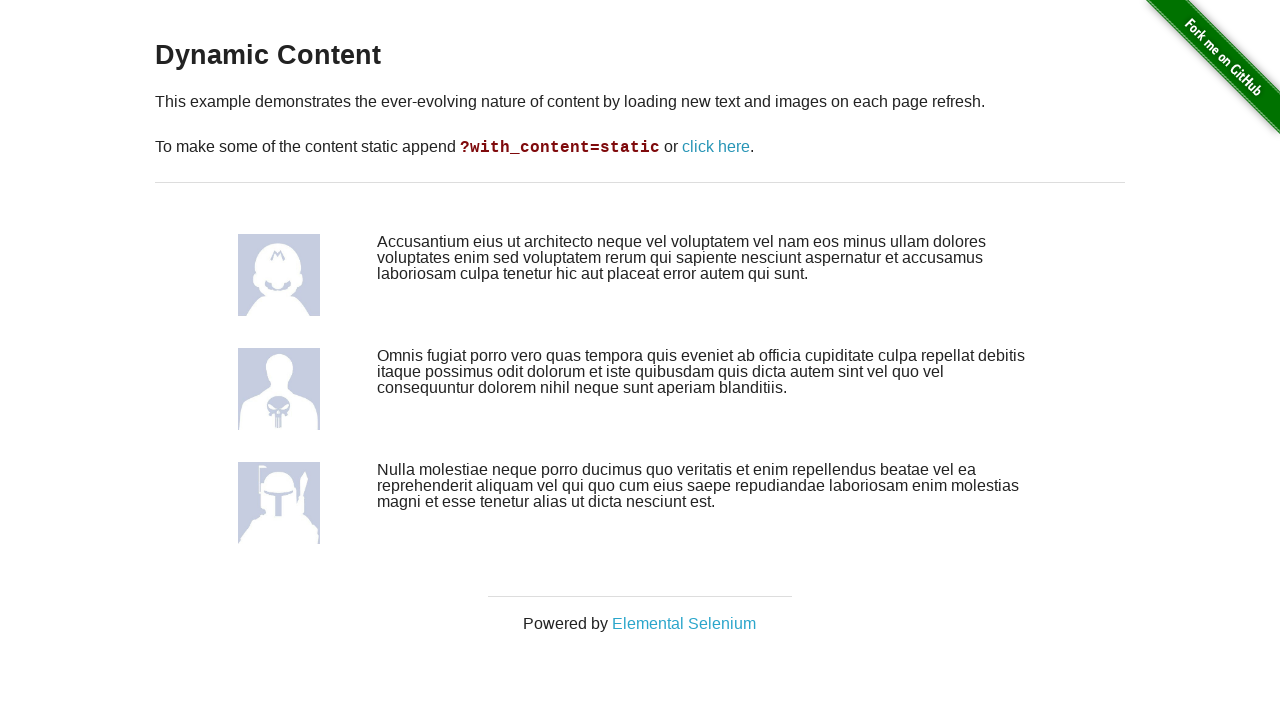

Retrieved src attribute from 3rd image: /img/avatars/Original-Facebook-Geek-Profile-Avatar-2.jpg
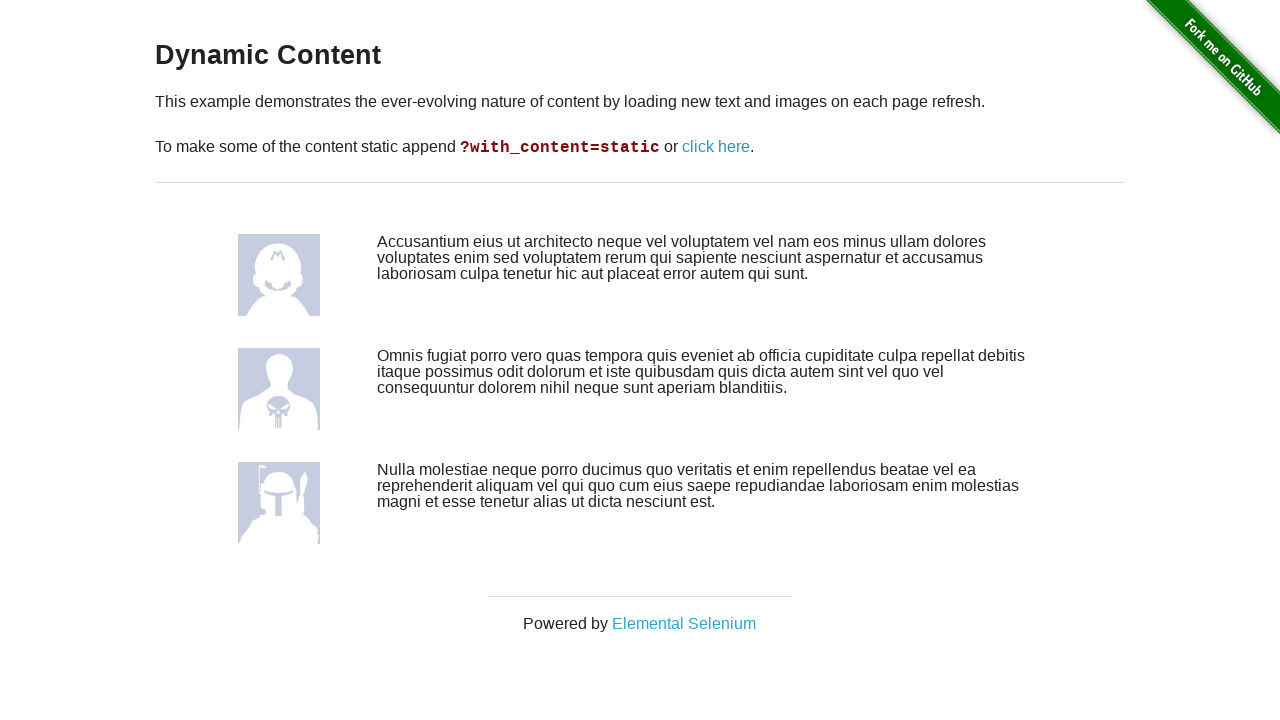

Clicked refresh link to reload dynamic content (attempt 2/5) at (716, 147) on a:text('click here')
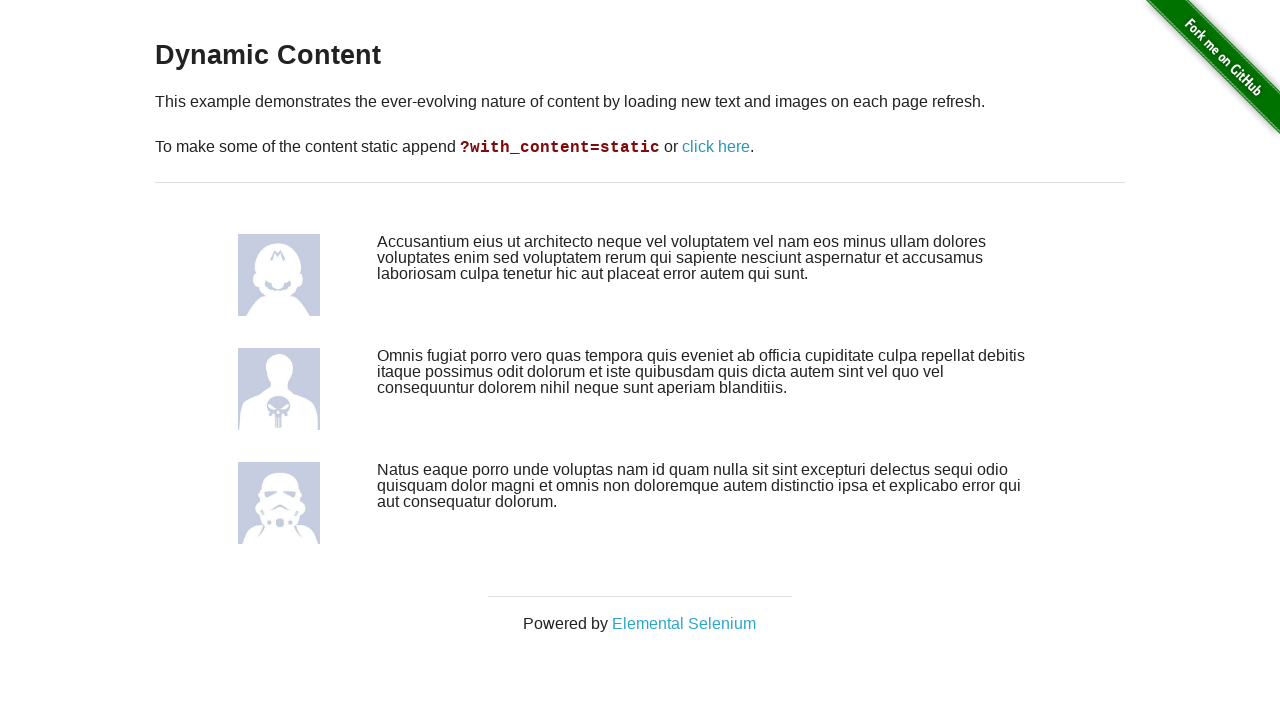

Located all images on page (attempt 3/5)
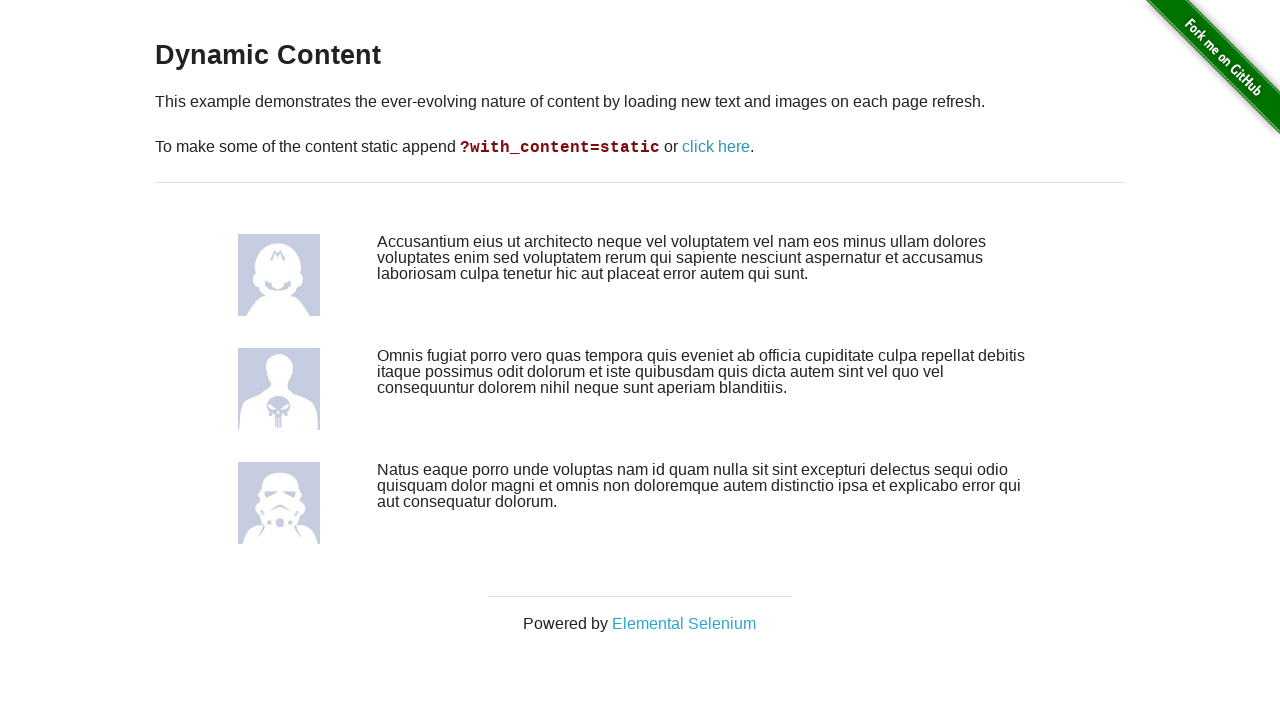

Retrieved src attribute from 3rd image: /img/avatars/Original-Facebook-Geek-Profile-Avatar-6.jpg
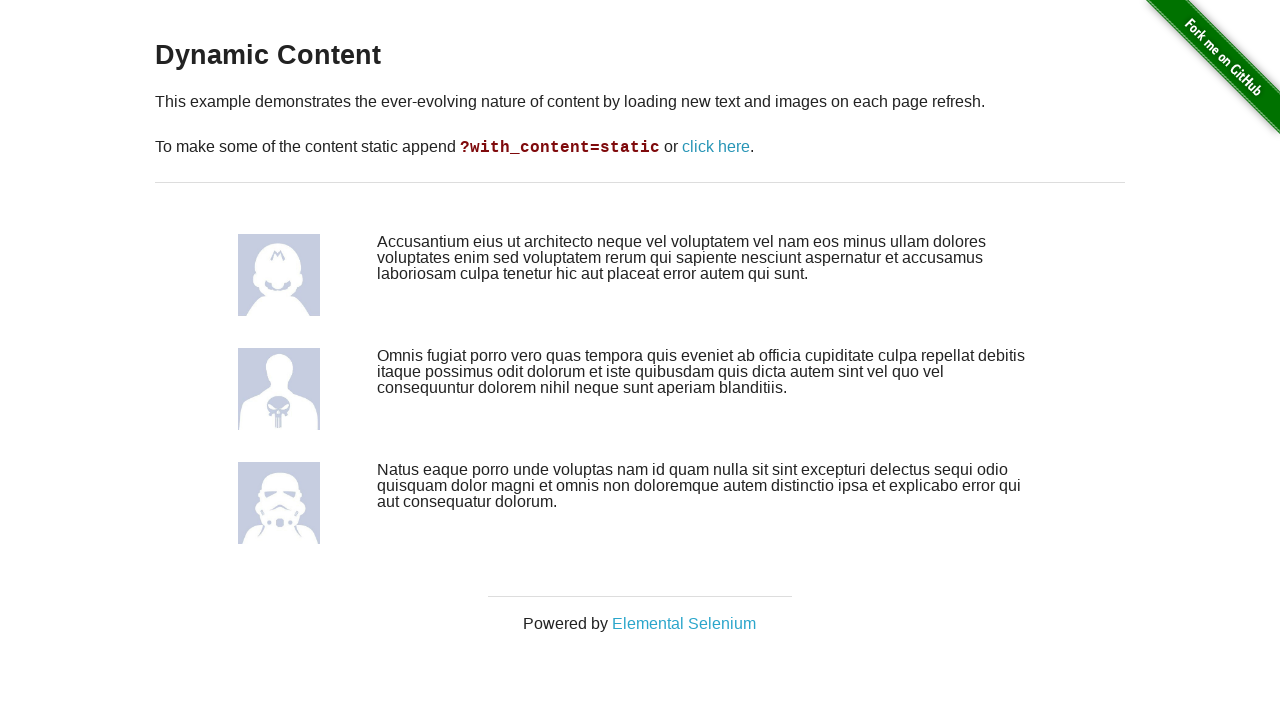

Clicked refresh link to reload dynamic content (attempt 3/5) at (716, 147) on a:text('click here')
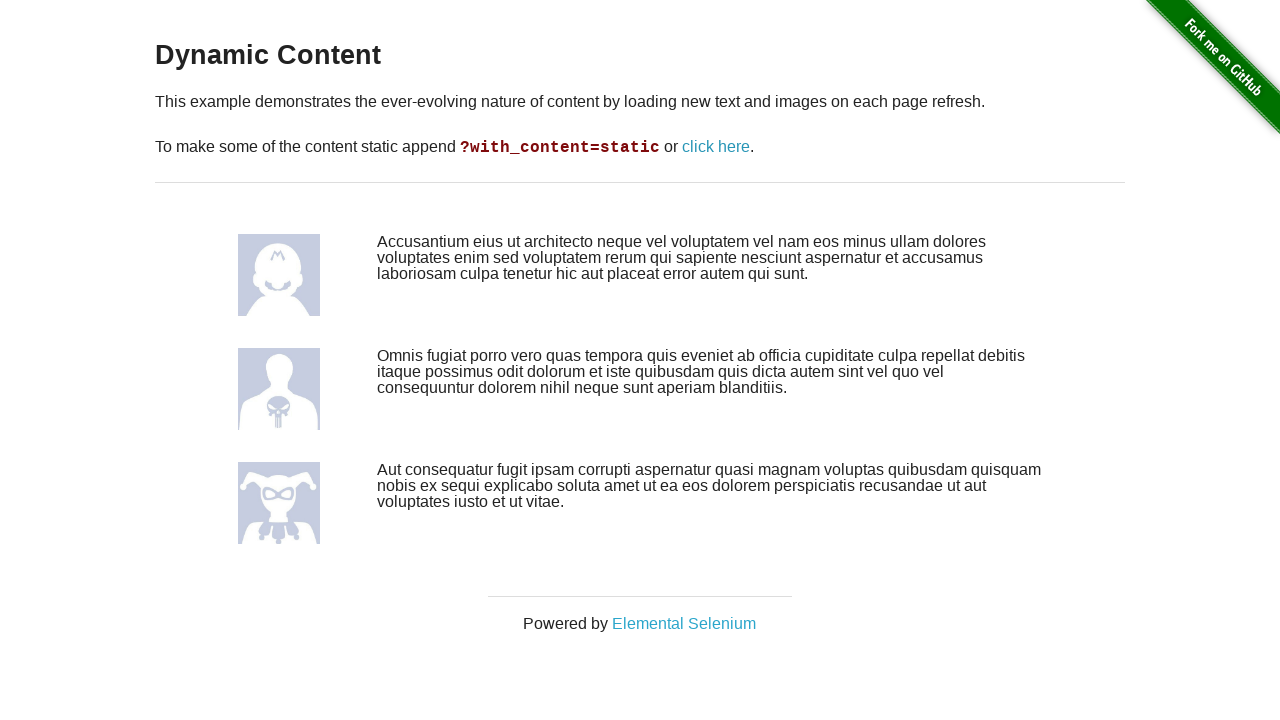

Located all images on page (attempt 4/5)
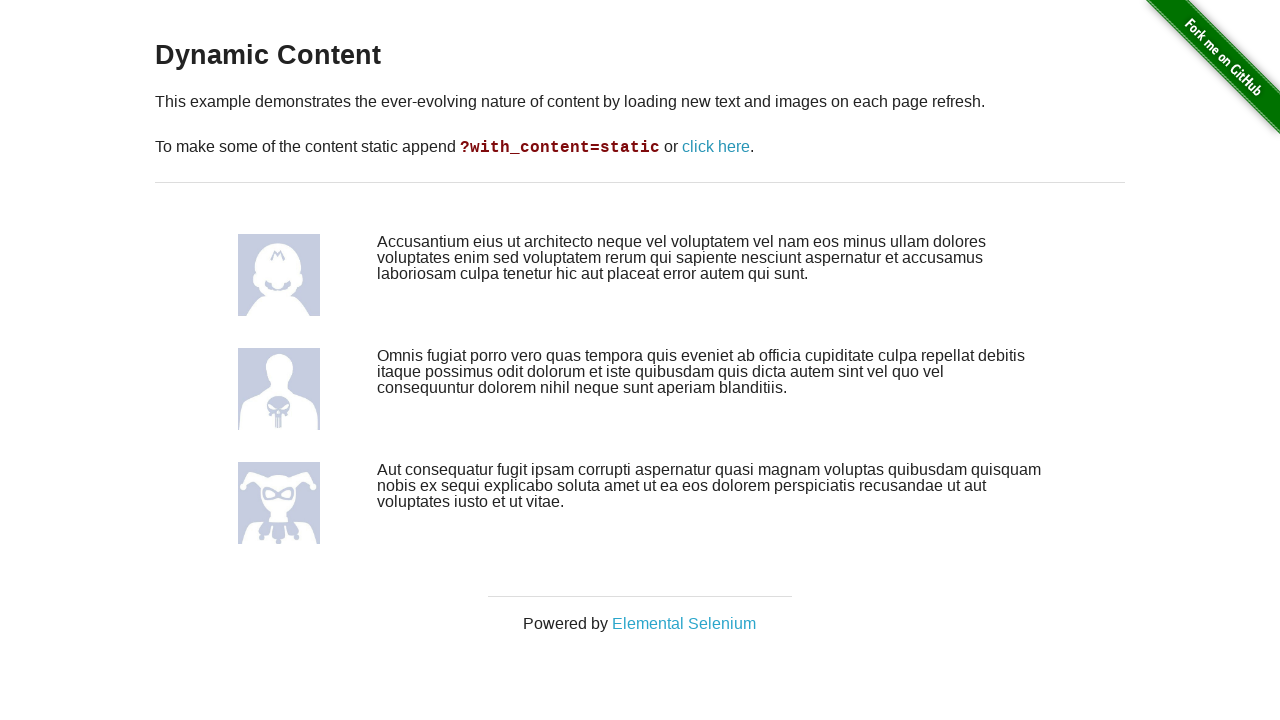

Retrieved src attribute from 3rd image: /img/avatars/Original-Facebook-Geek-Profile-Avatar-7.jpg
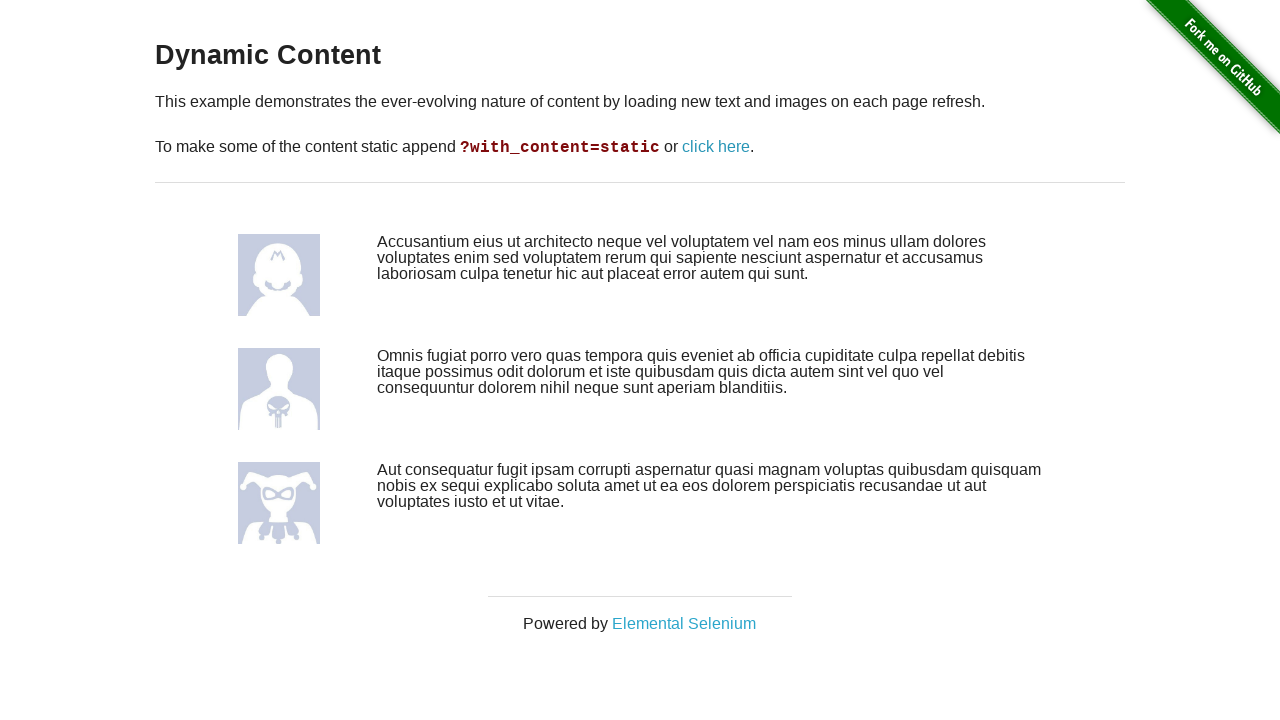

Found the joker avatar in 3rd picture position
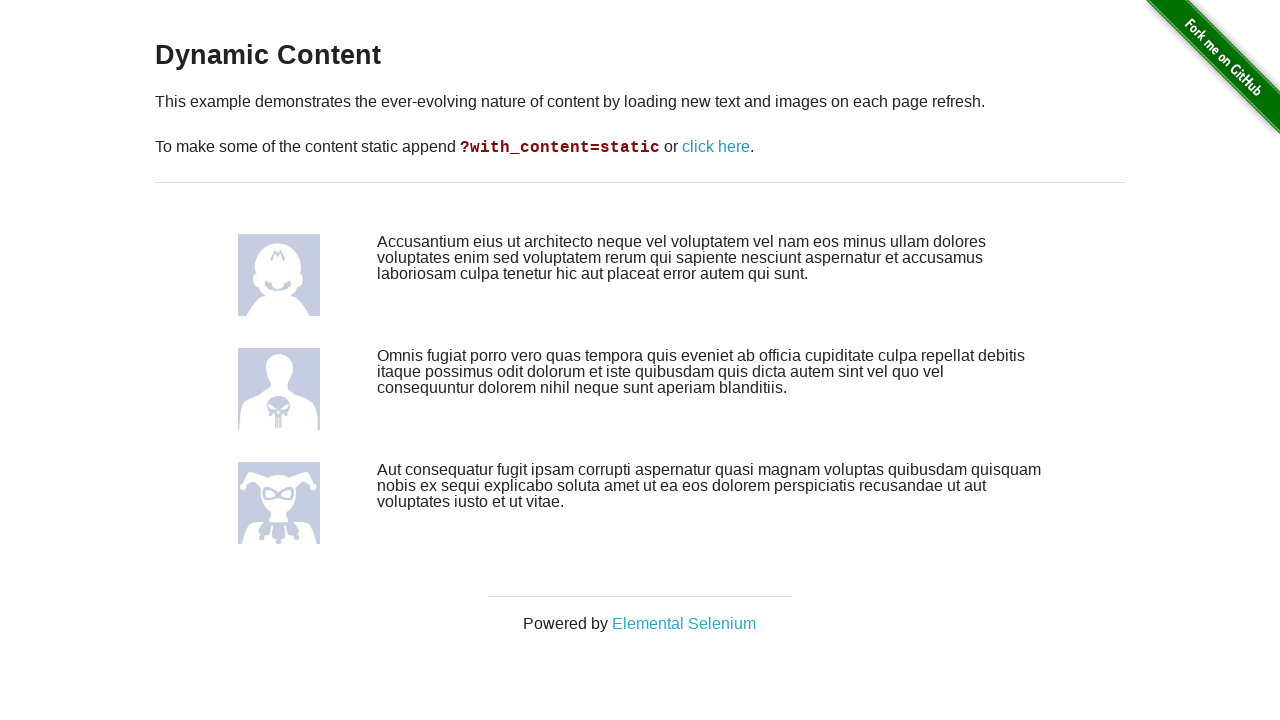

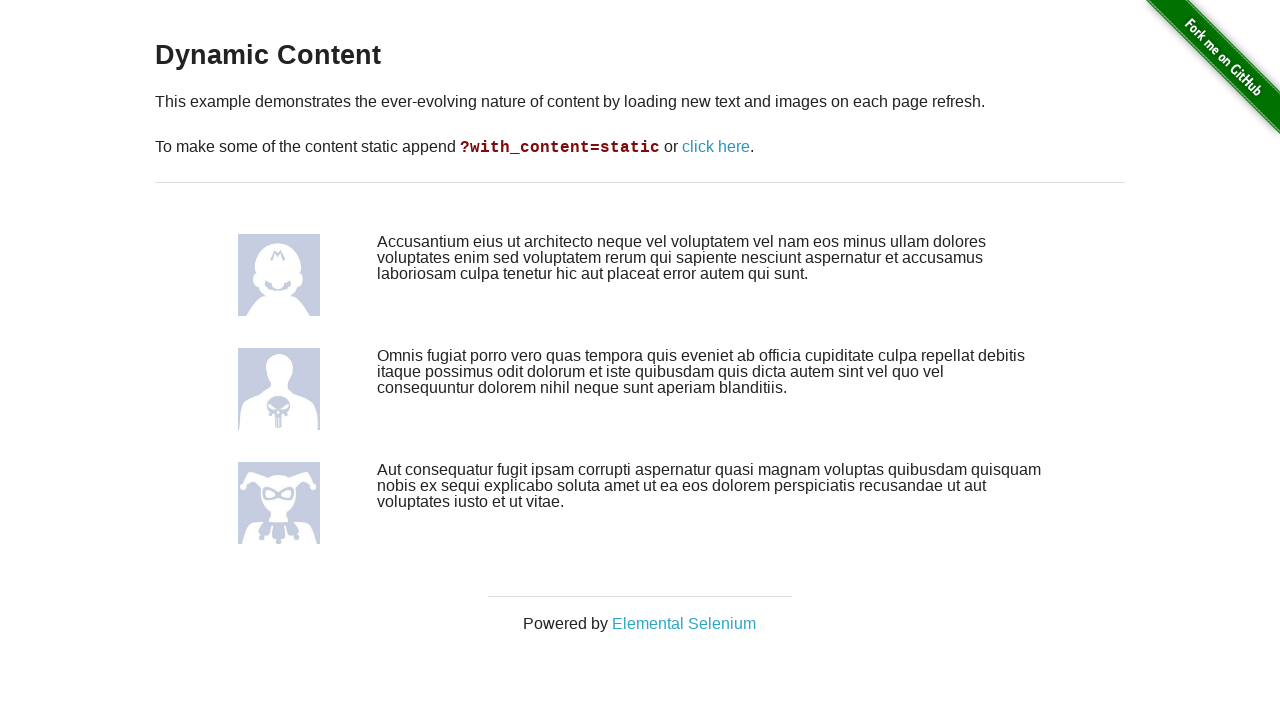